Tests the hamburger menu and verifies that the Technology link is visible and clickable

Starting URL: https://www.starlink.com/

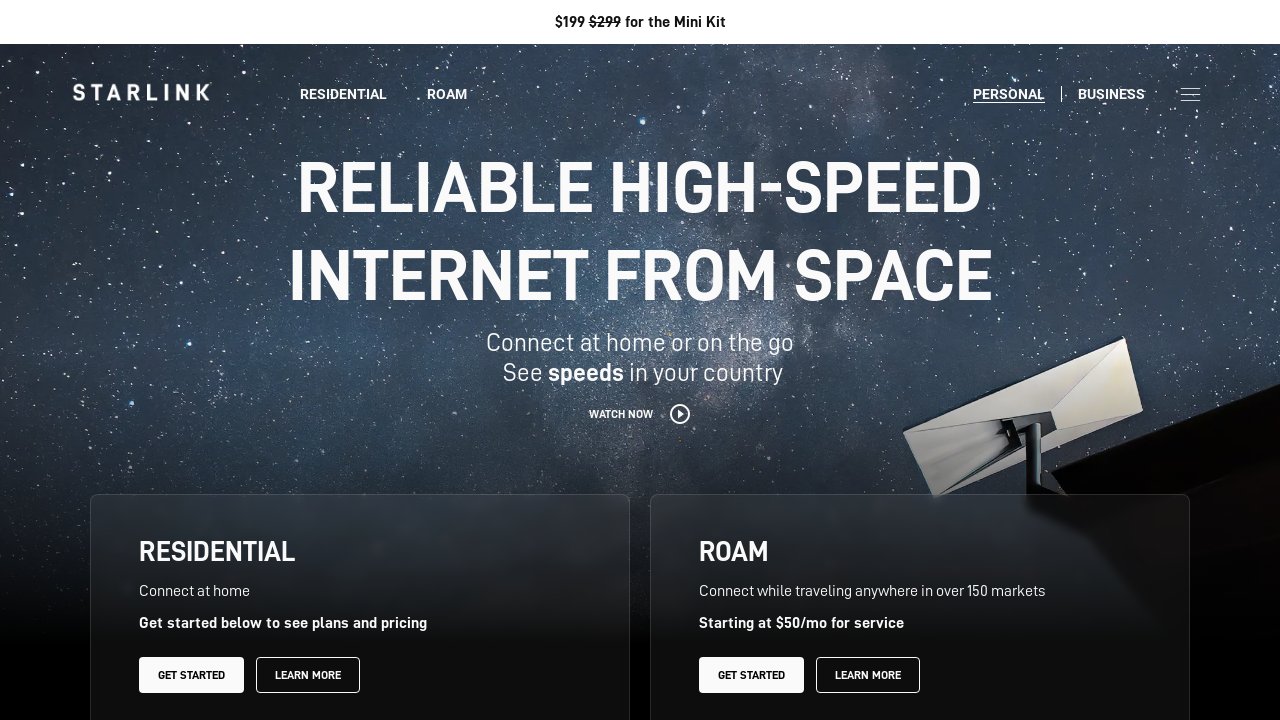

Clicked hamburger menu button at (1190, 94) on xpath=//img[contains(@src,'Hamburger.svg')]
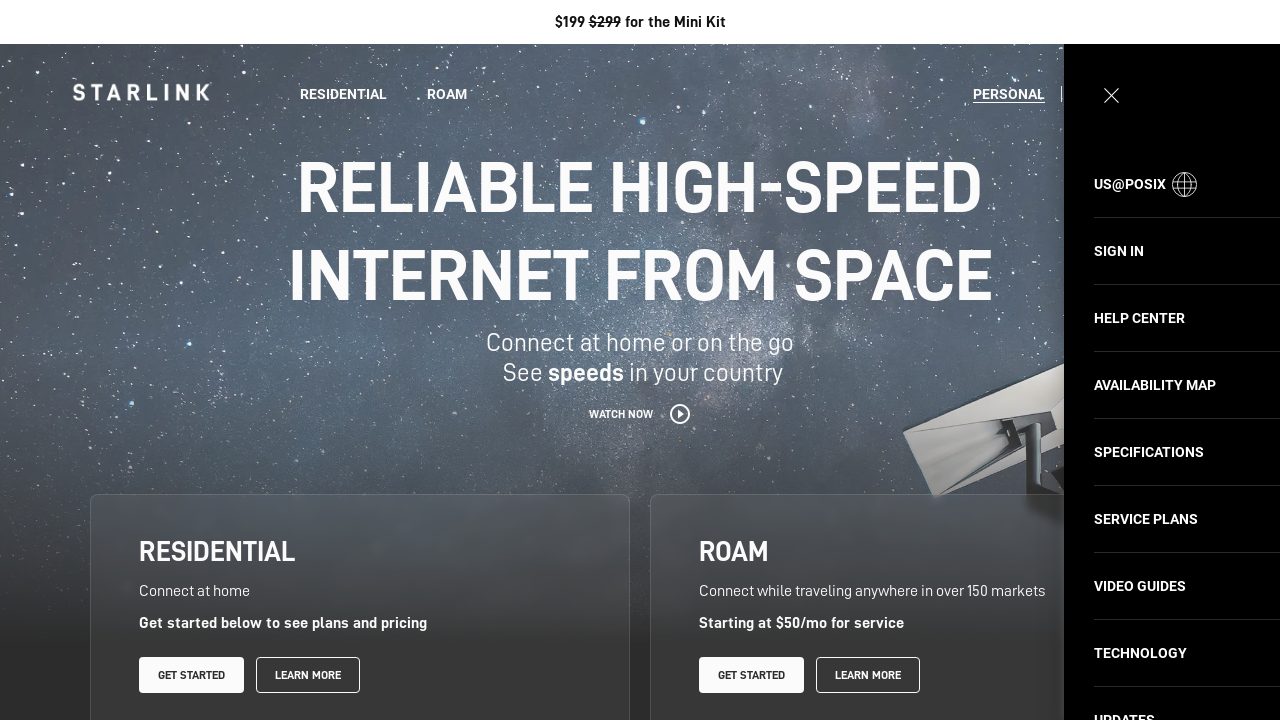

Waited for Technology link to become visible
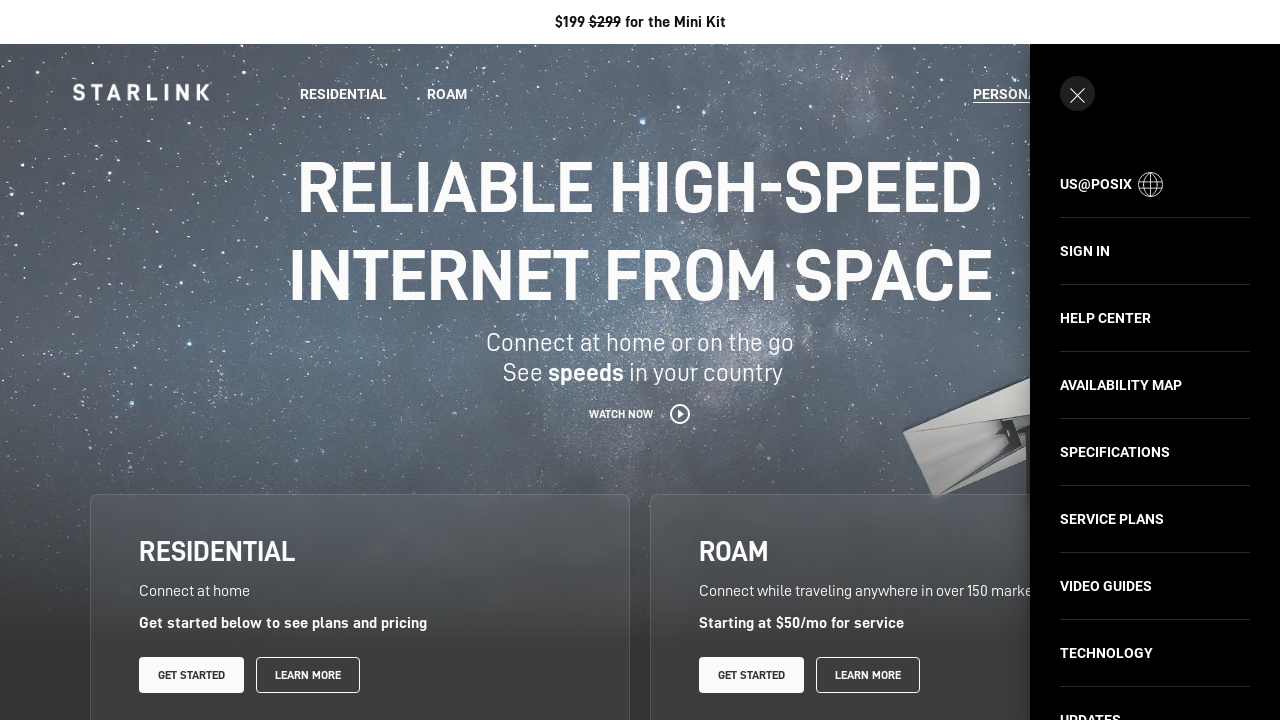

Technology link is now visible and clickable
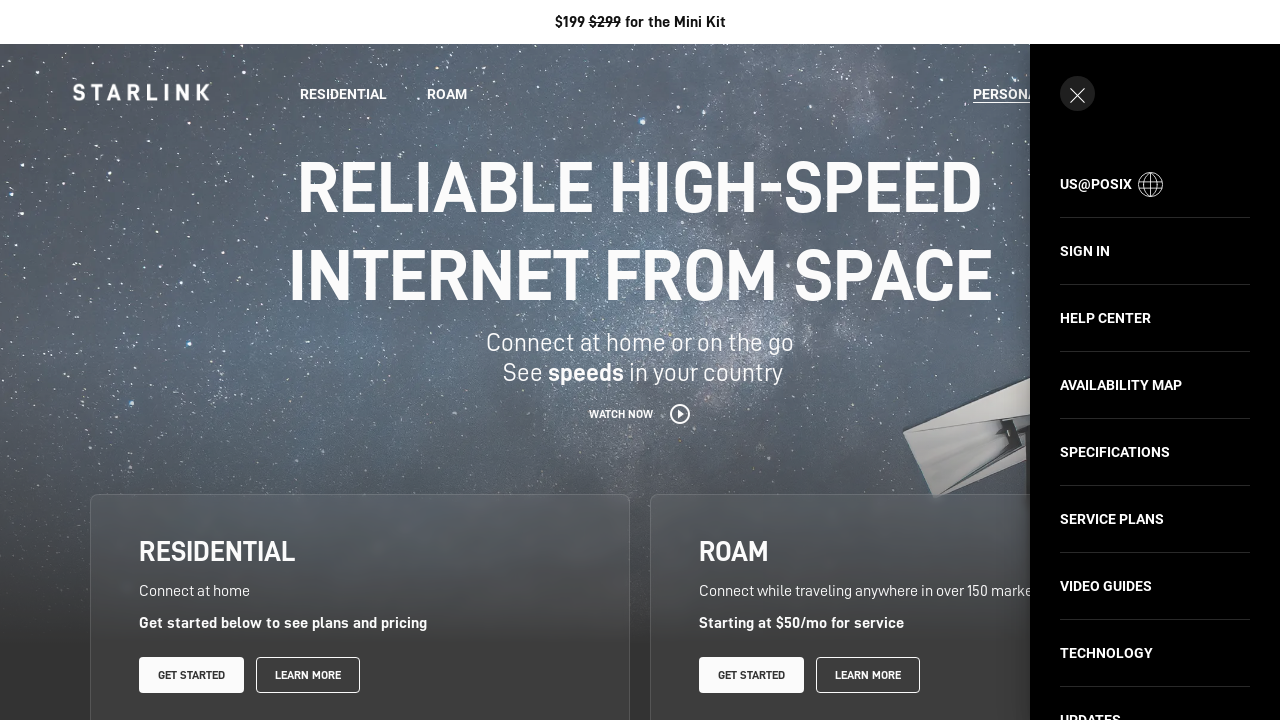

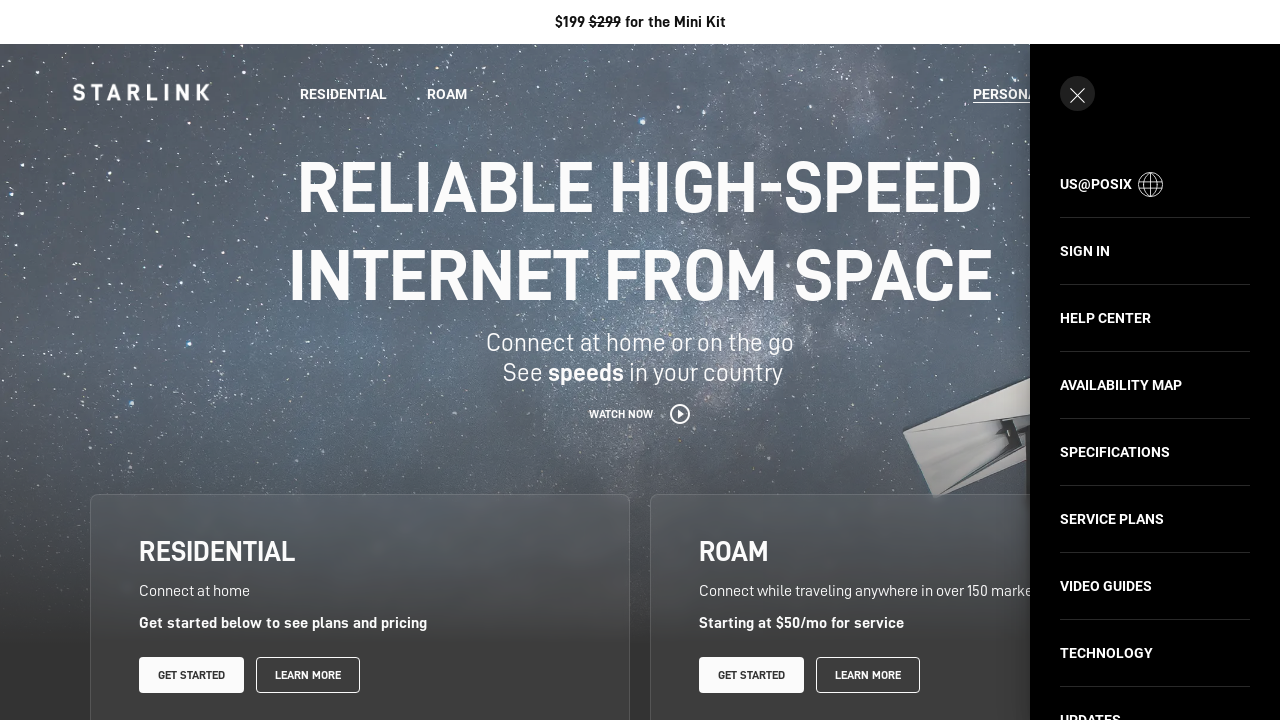